Tests alert dialog handling by clicking a button that triggers an alert and accepting it

Starting URL: https://testautomationpractice.blogspot.com/

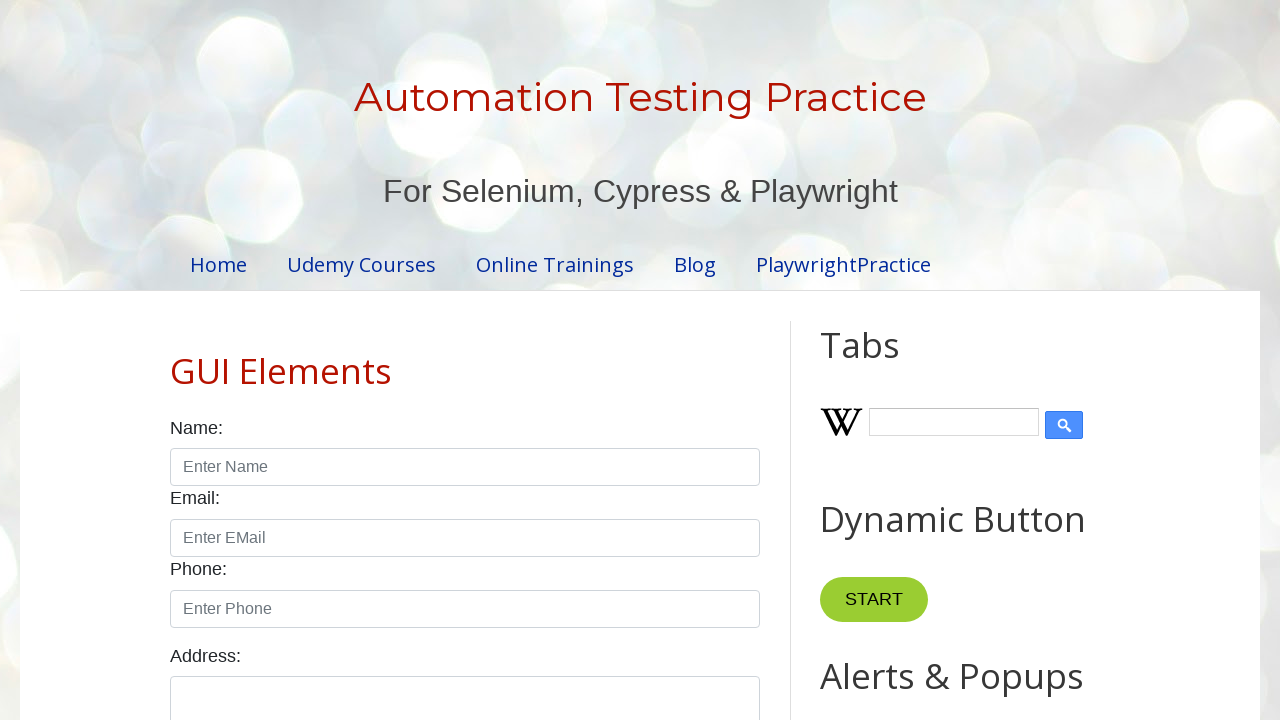

Set up dialog handler to accept alert dialogs
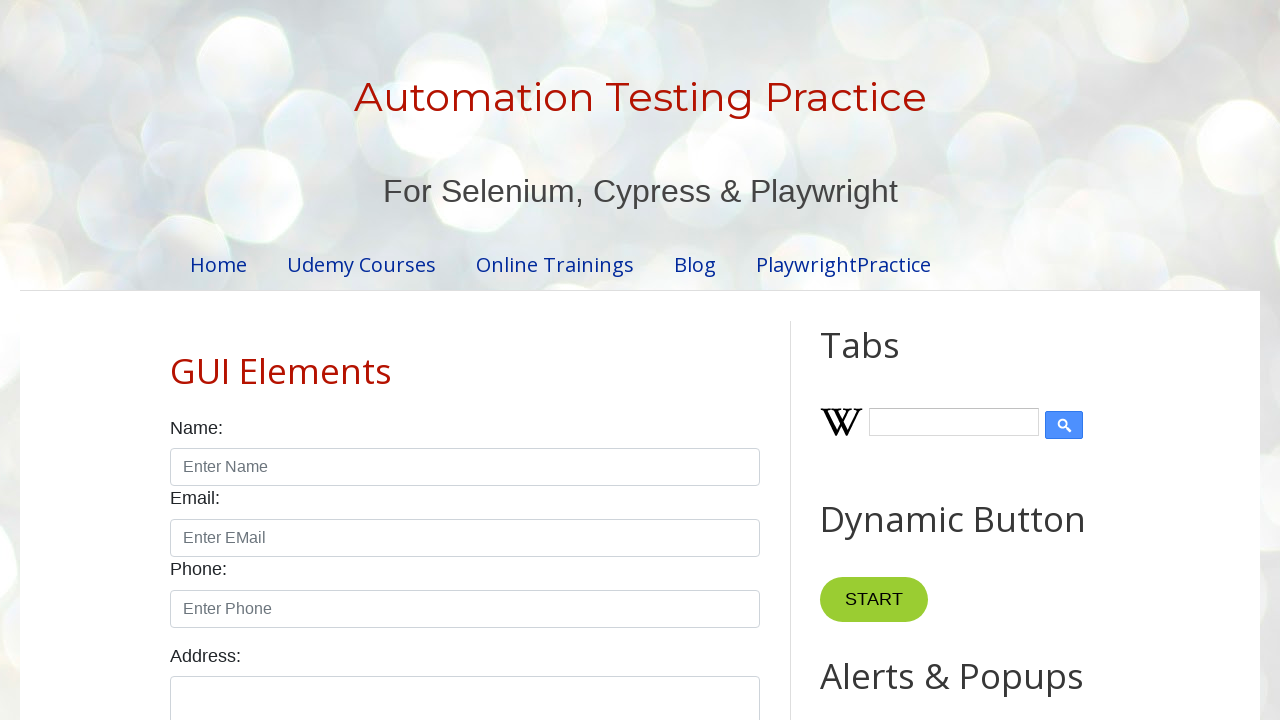

Clicked button that triggers alert dialog at (888, 361) on button[onclick="myFunctionAlert()"]
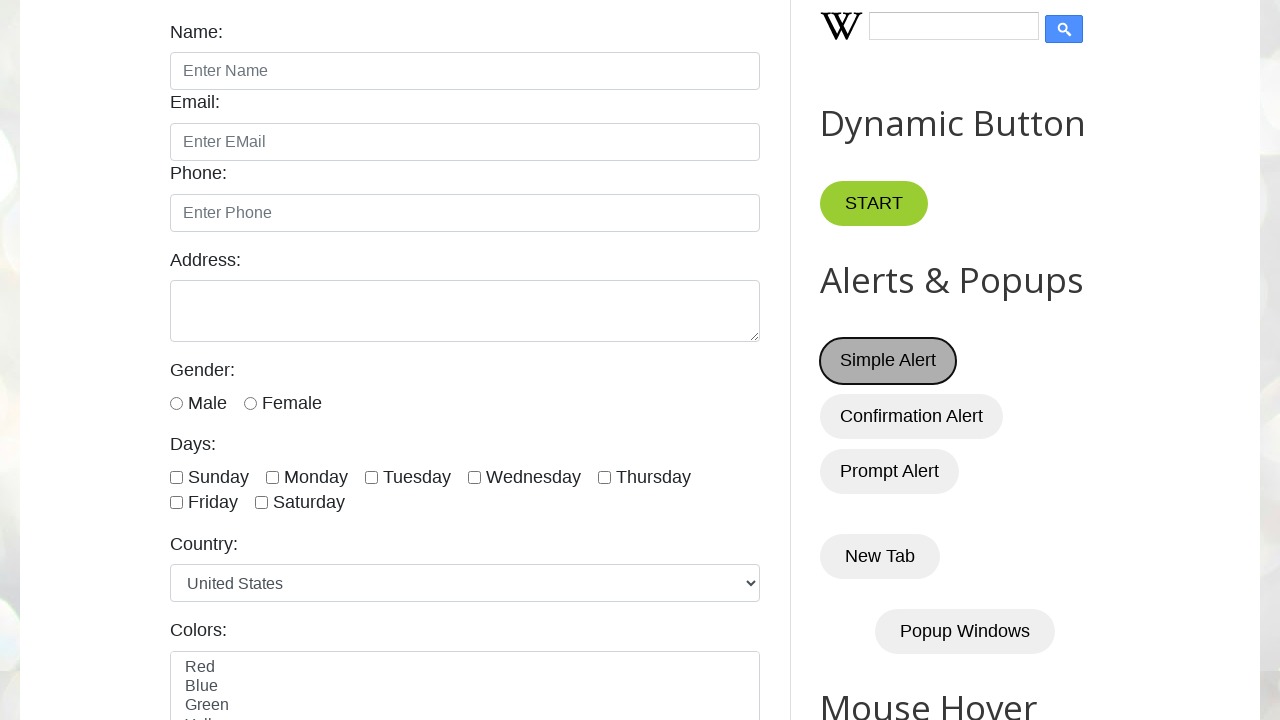

Waited for alert dialog to be handled and accepted
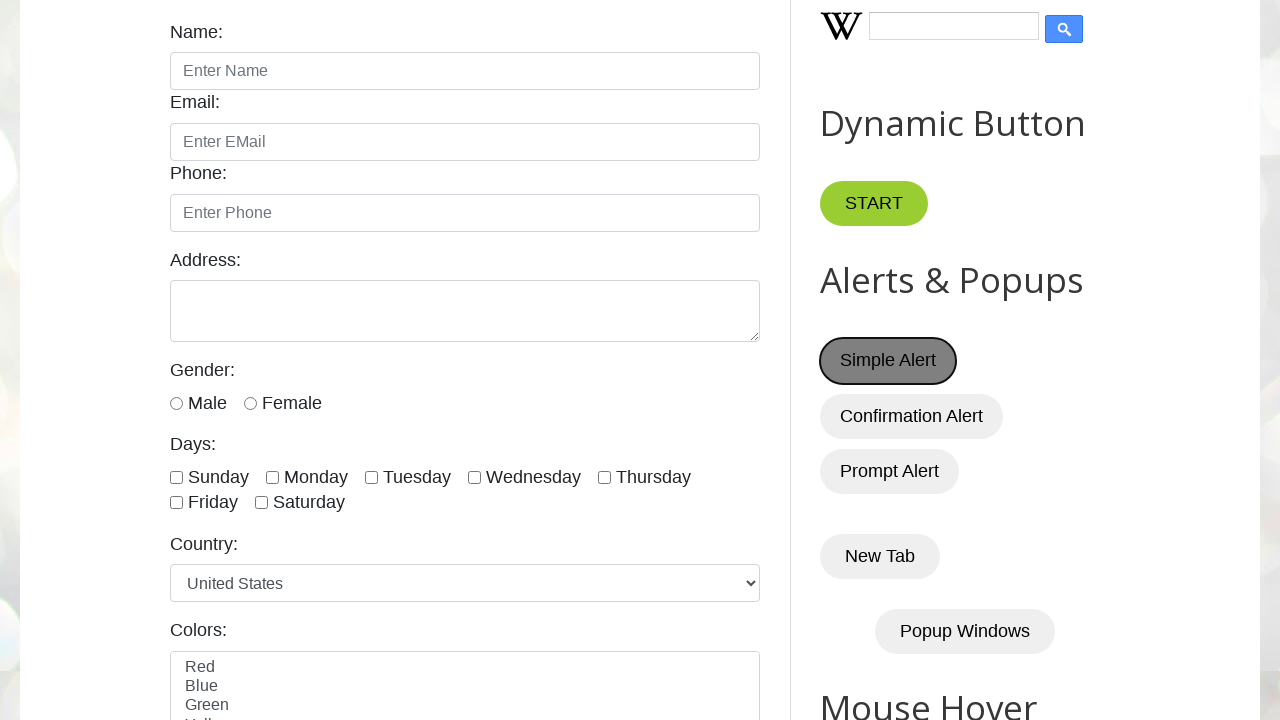

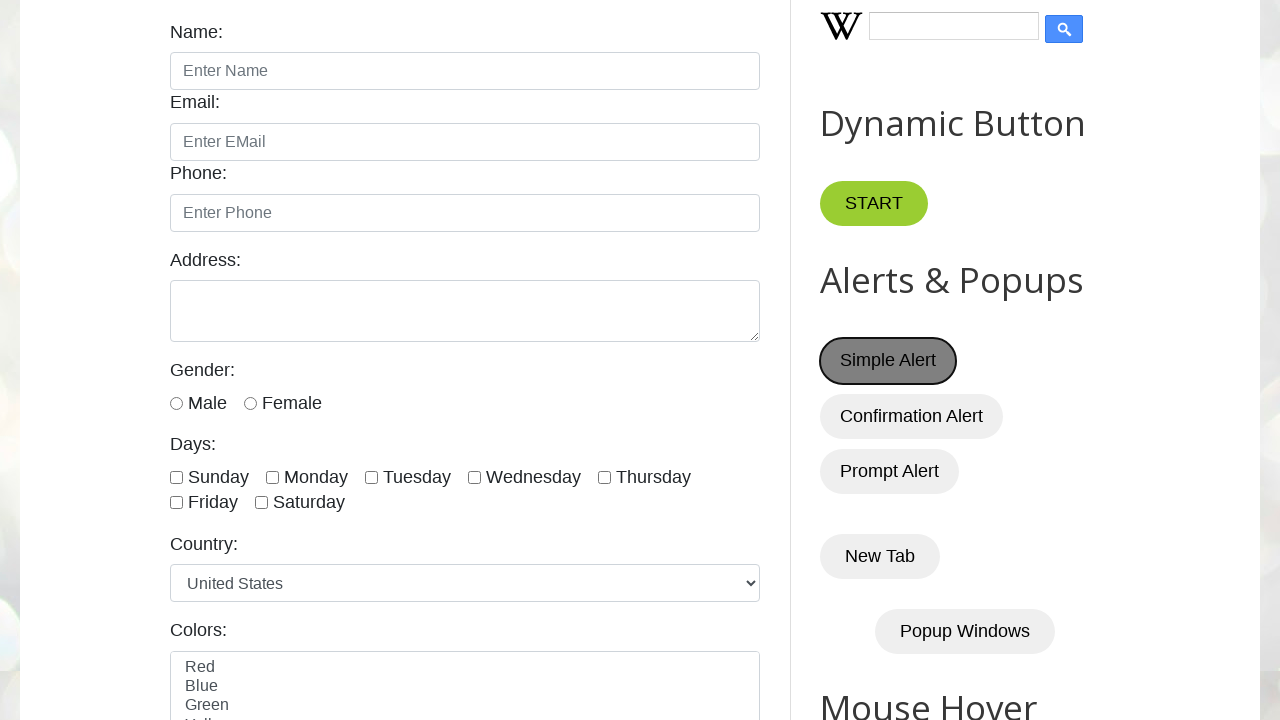